Tests right-click (context click) functionality on a demo page by performing a context click on a designated button element

Starting URL: https://swisnl.github.io/jQuery-contextMenu/demo.html

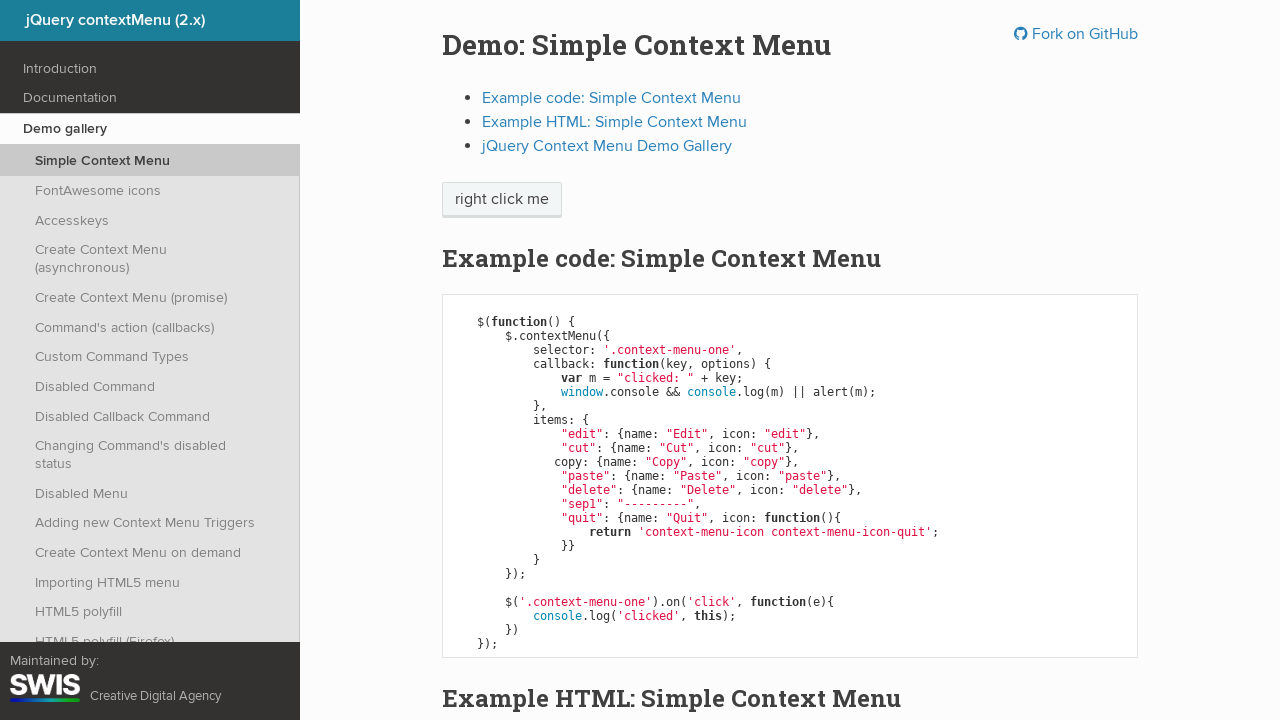

Performed context click (right-click) on the designated button element at (502, 200) on span.context-menu-one
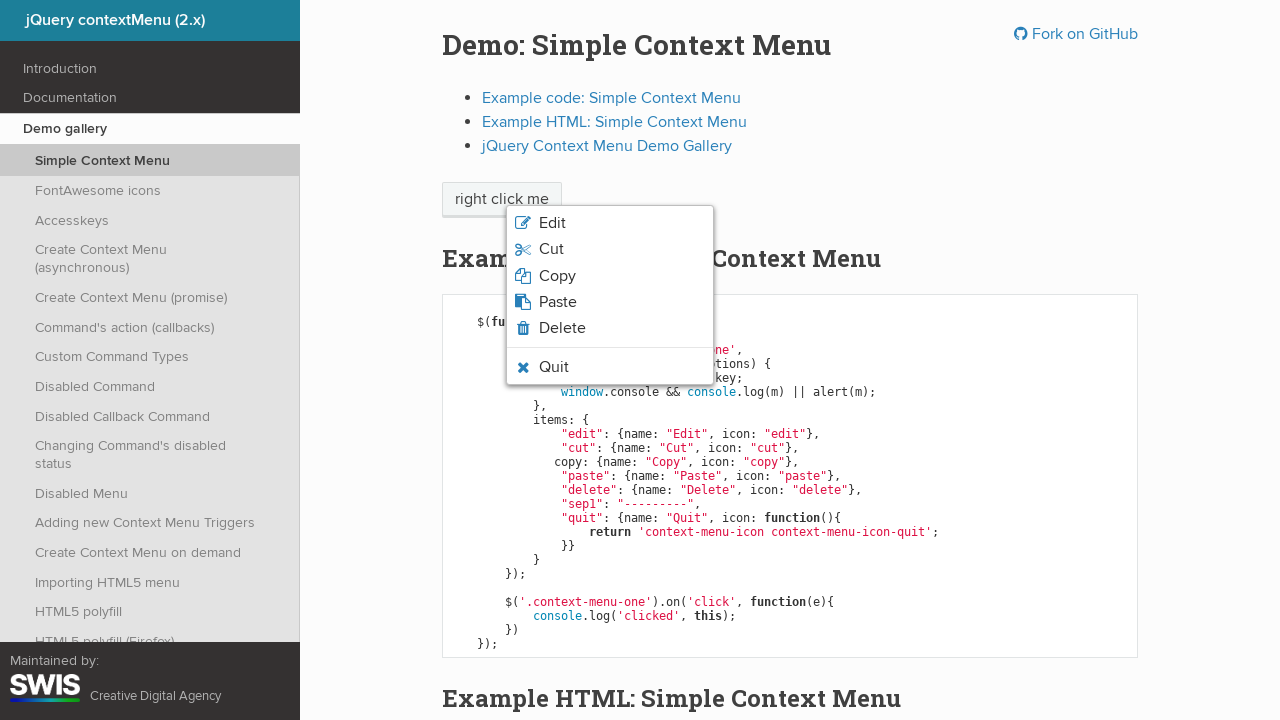

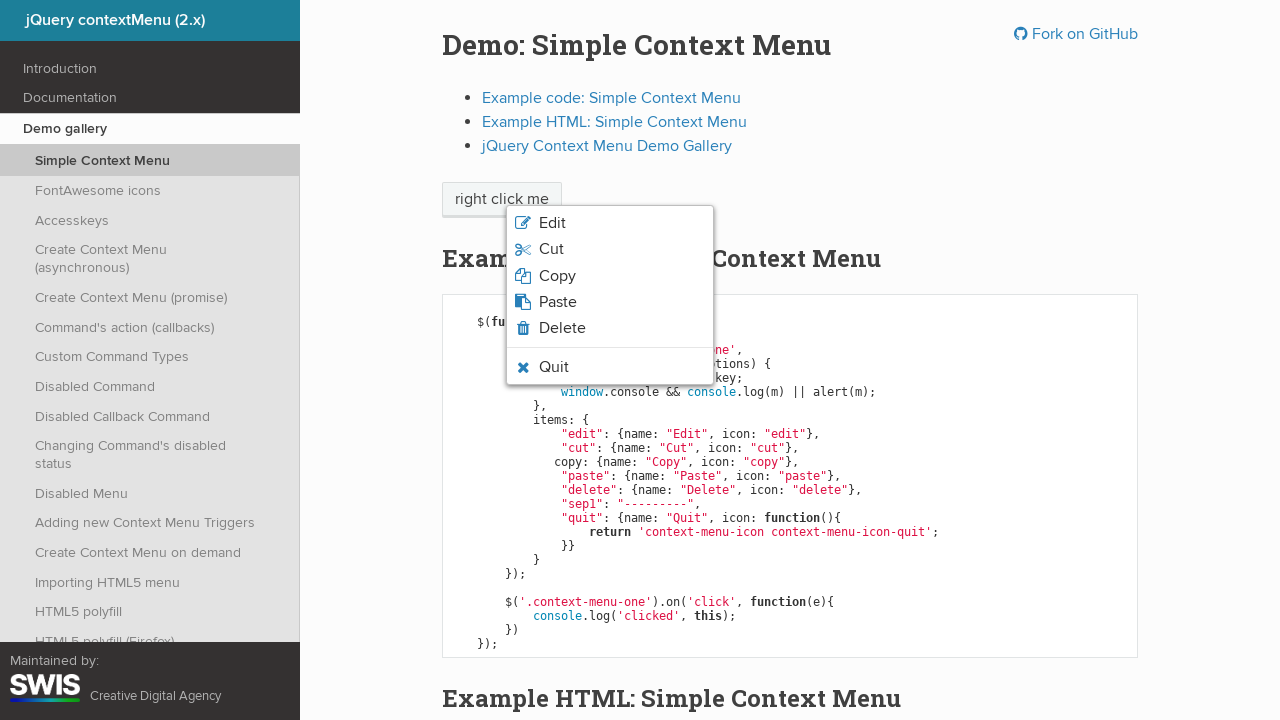